Tests the MyCareersFuture website by interacting with search functionality, including entering text in search field and clearing it

Starting URL: https://www.mycareersfuture.gov.sg/

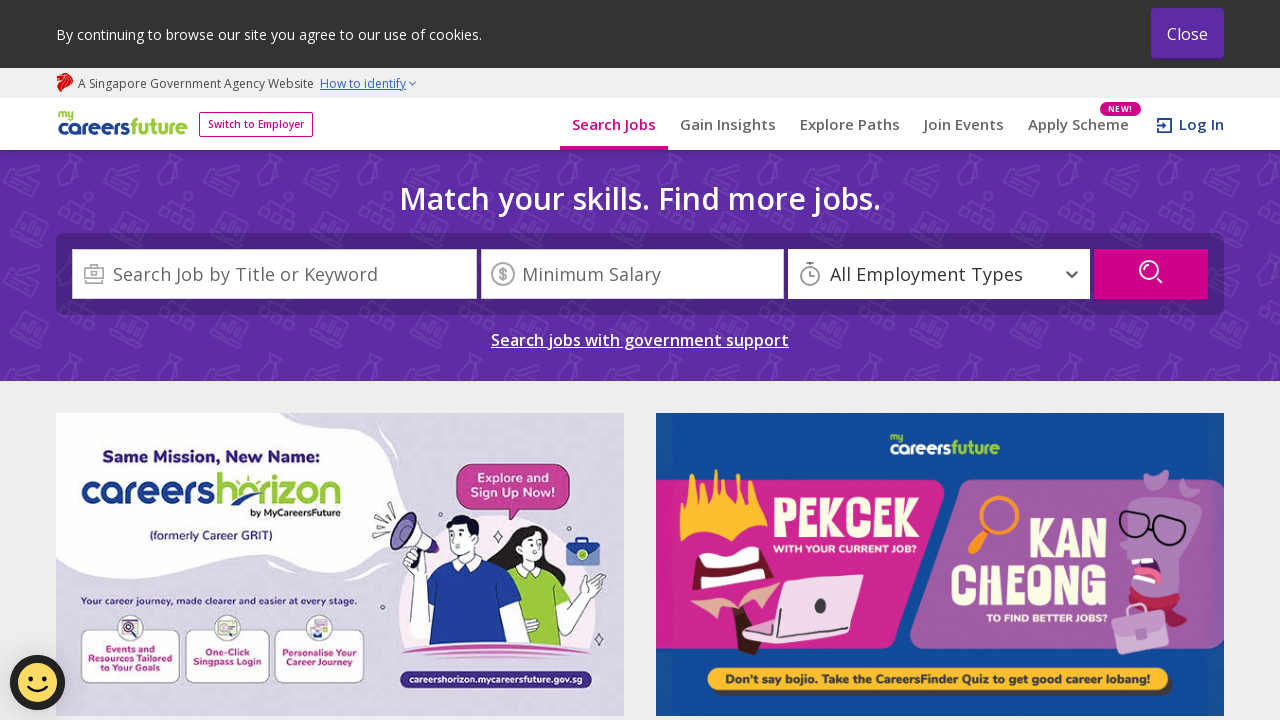

Entered 'software tester' in the search field on .react-autosuggest__input
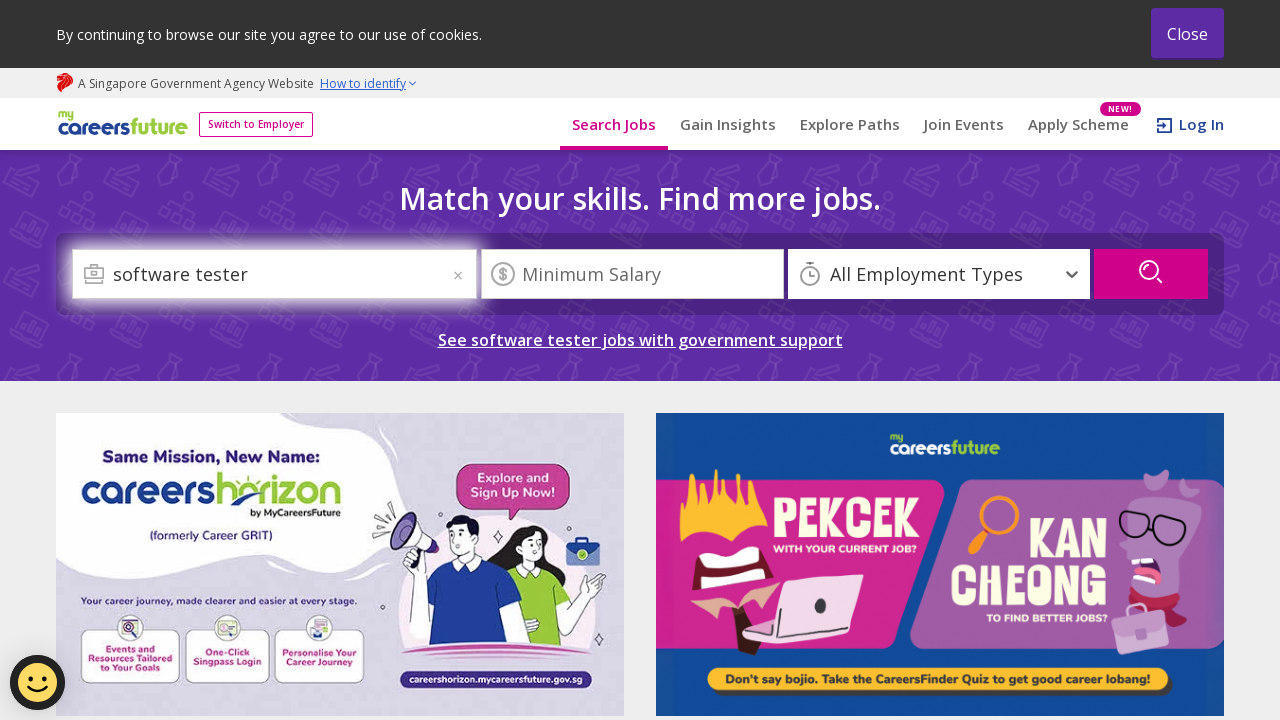

Cleared the search field on .react-autosuggest__input
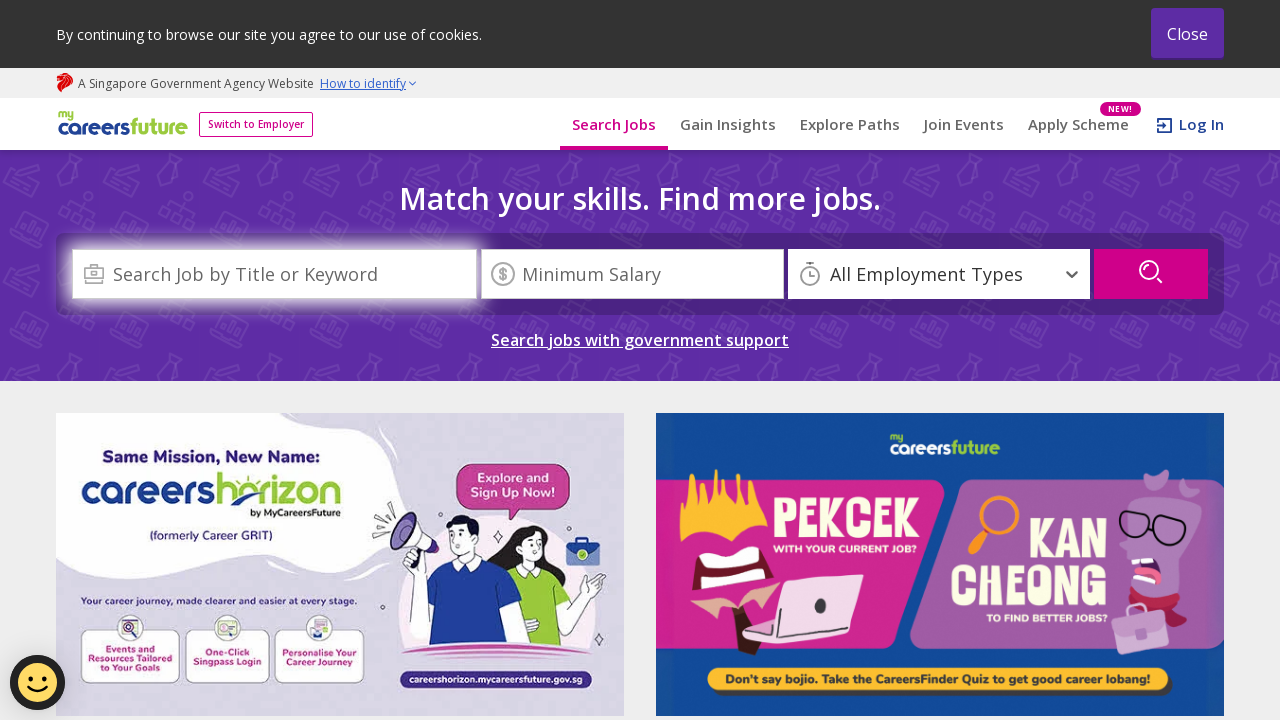

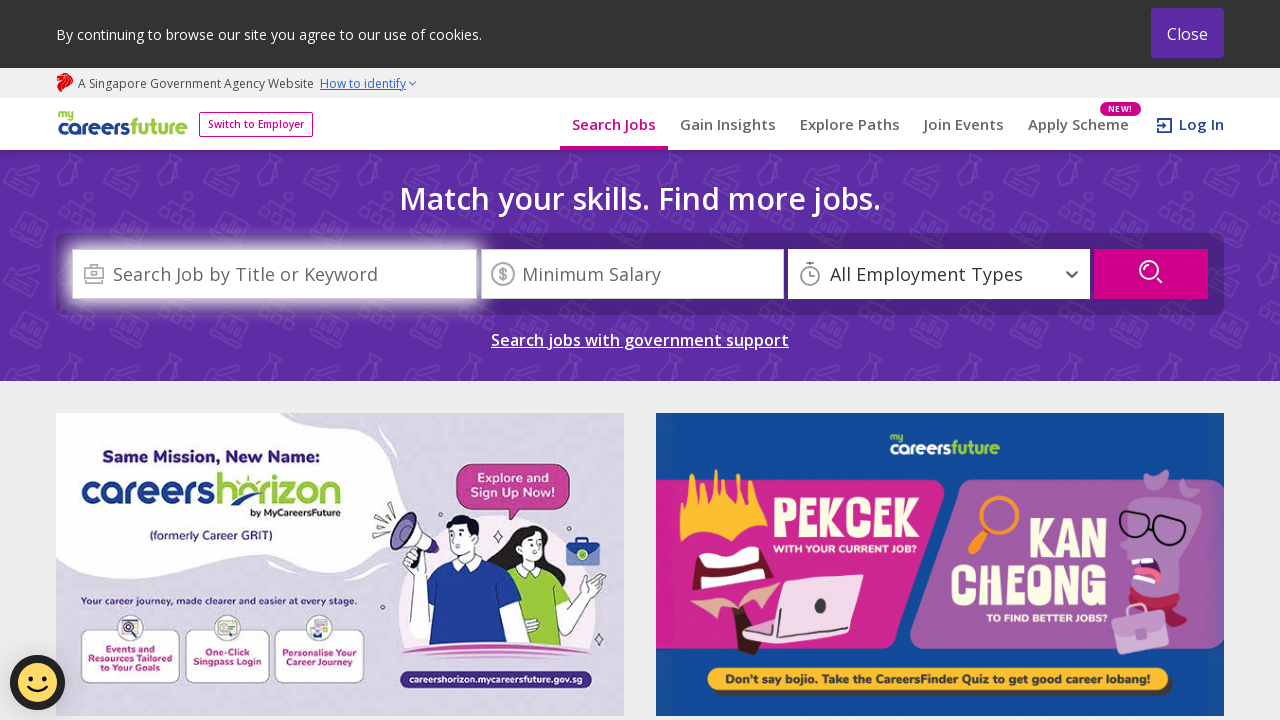